Navigates to Selenium documentation page and scrolls down the page

Starting URL: https://www.selenium.dev/documentation

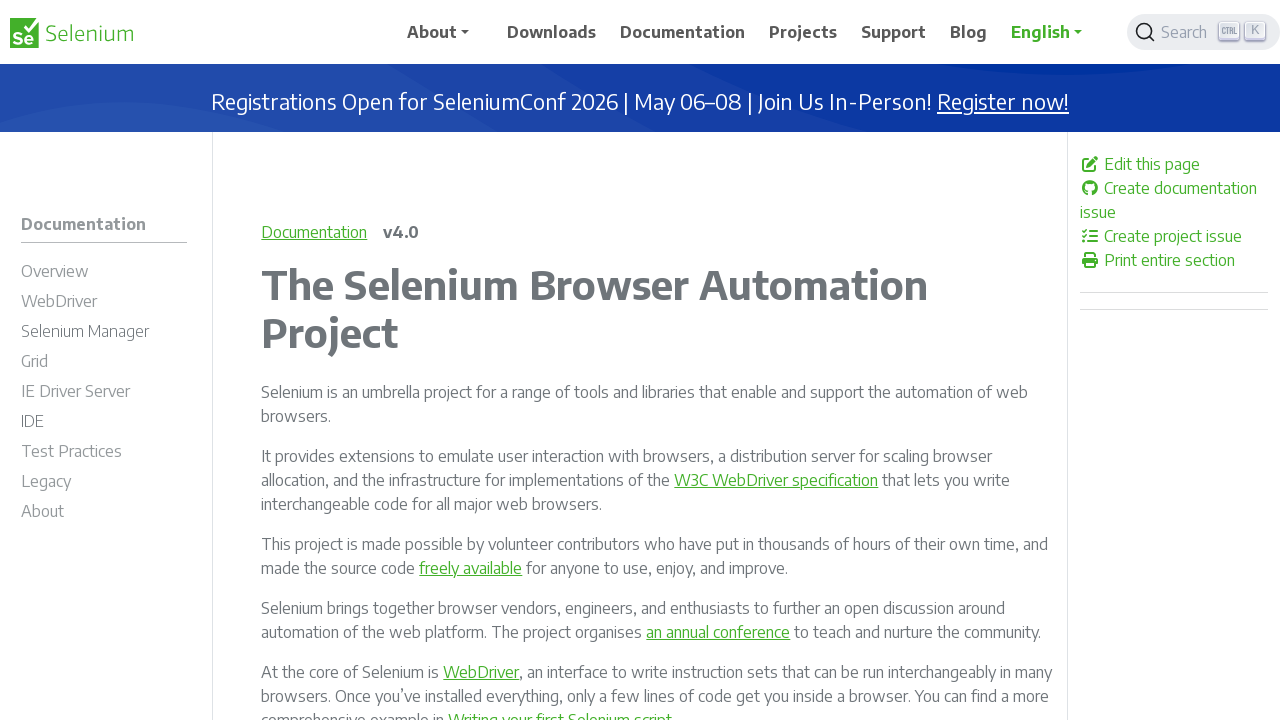

Navigated to Selenium documentation page
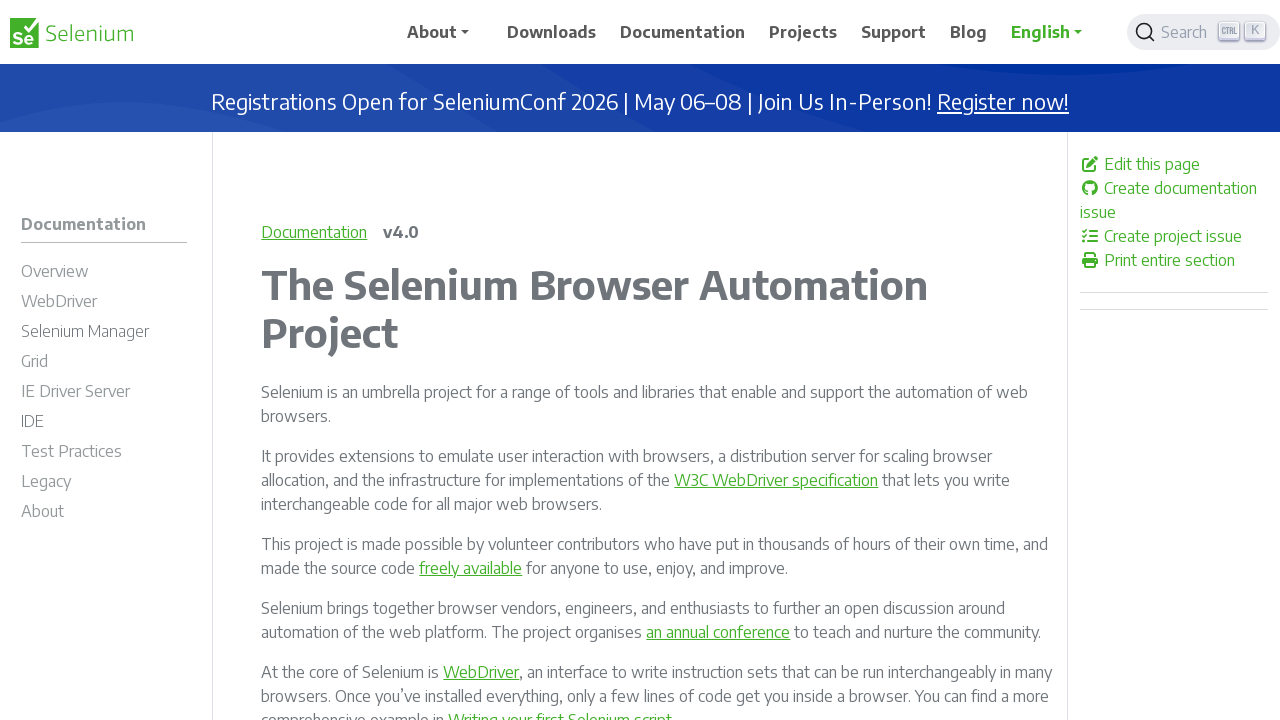

Scrolled down the page to position 2500
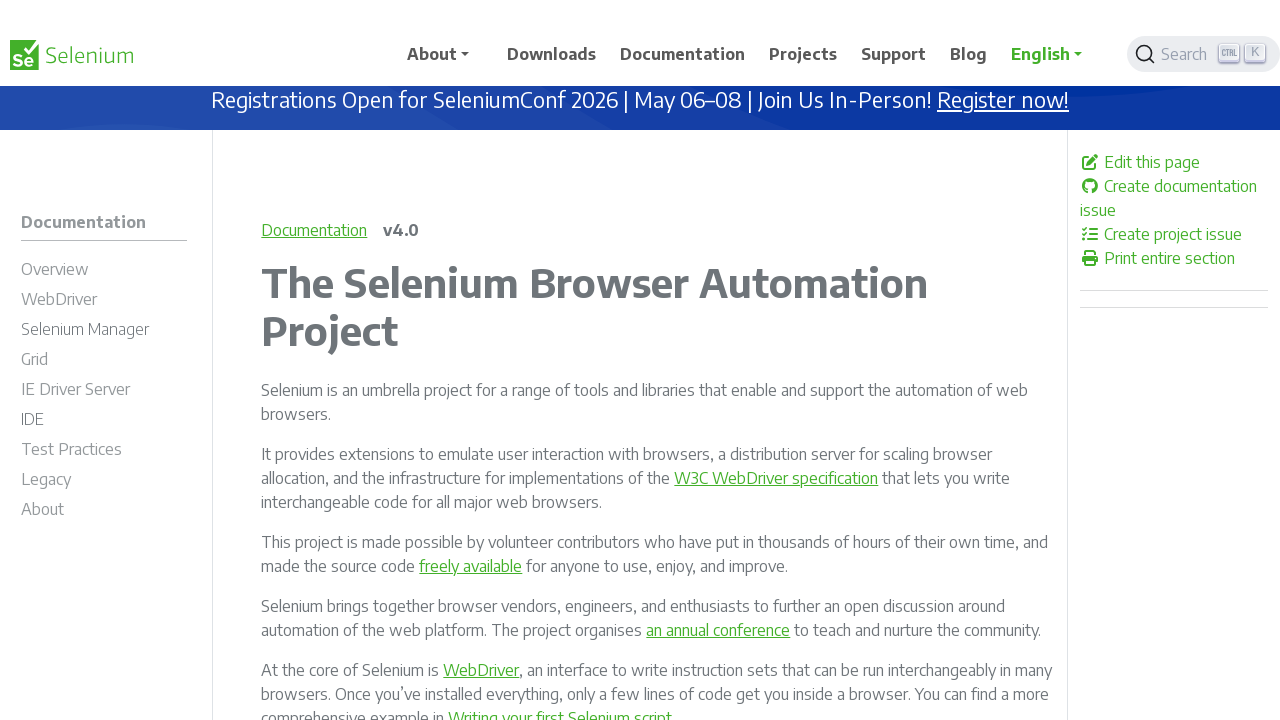

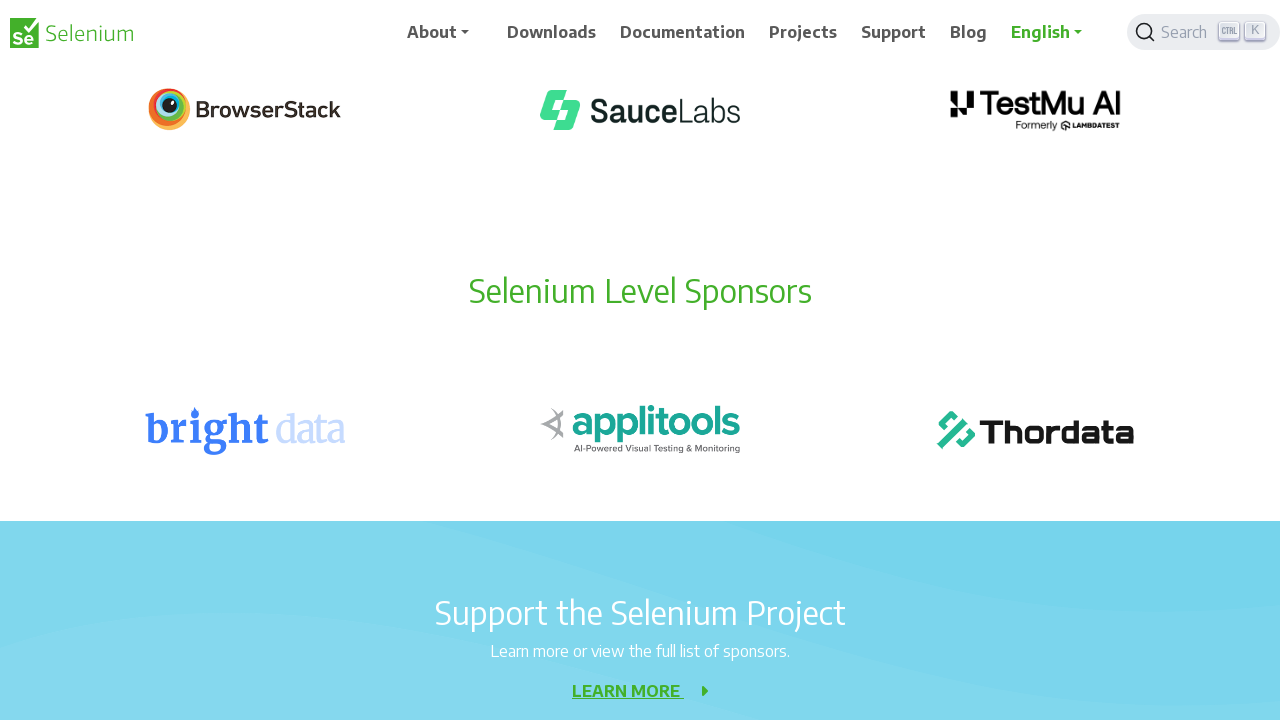